Navigates to statistics times website and clicks through economy menu to reach India GDP page

Starting URL: http://statisticstimes.com/

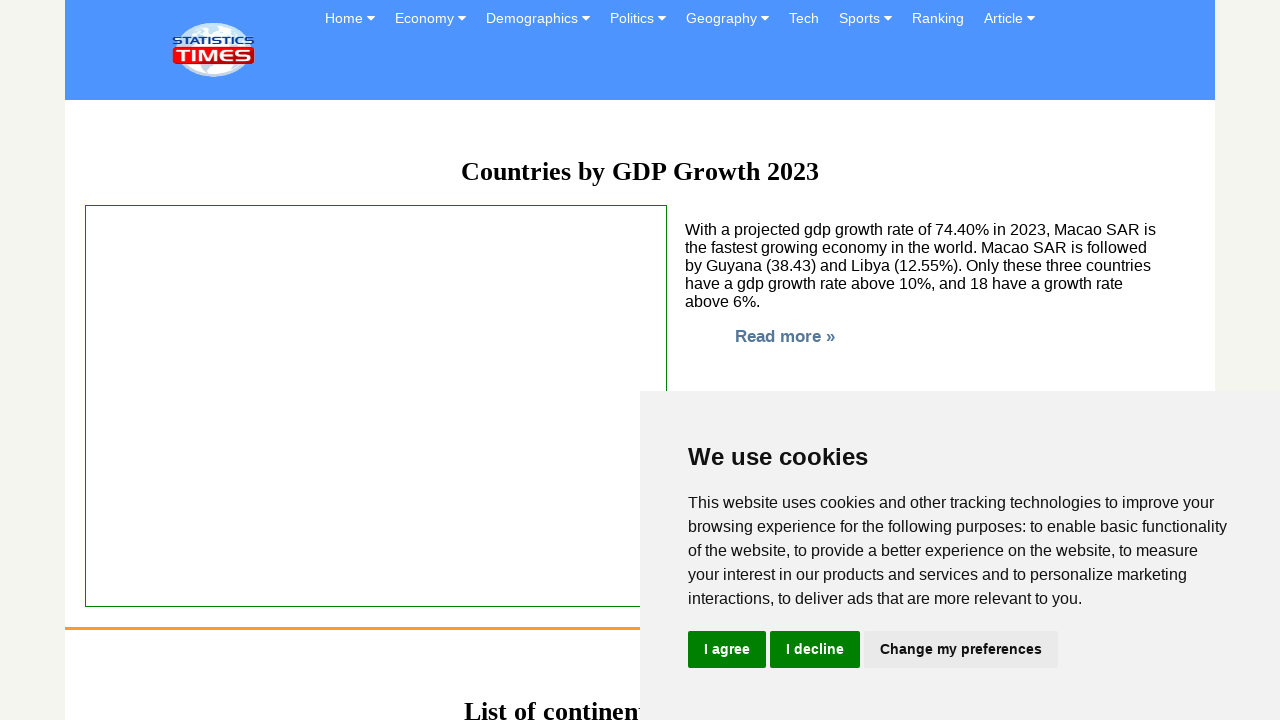

Navigated to Statistics Times website
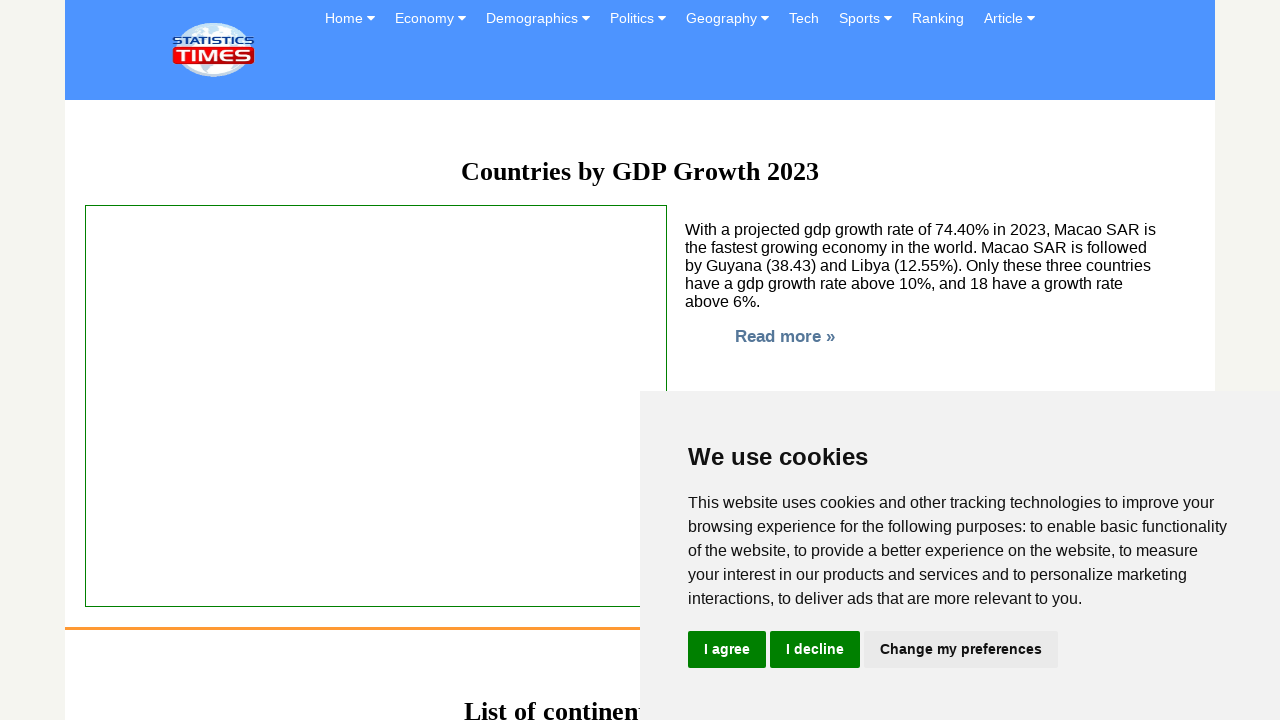

Clicked economy dropdown menu at (430, 18) on xpath=/html/body/div[2]/div[1]/div[2]/div[2]
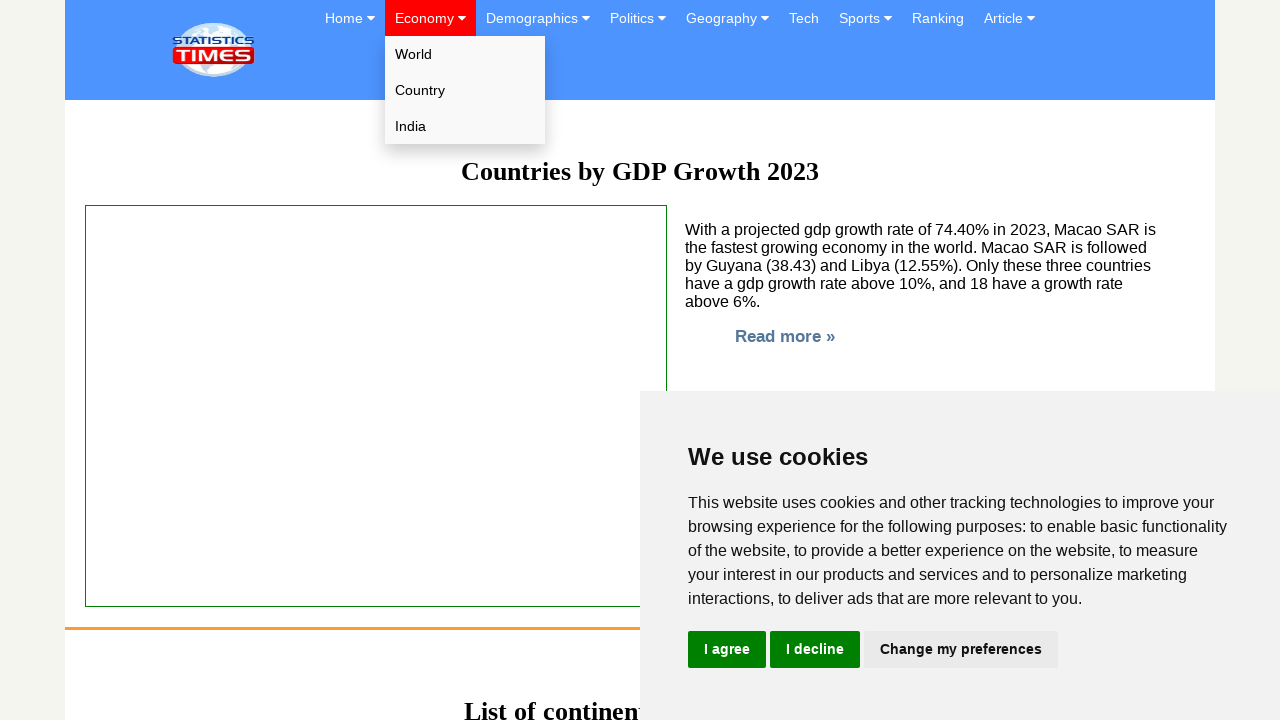

Clicked India option from economy menu at (465, 126) on xpath=/html/body/div[2]/div[1]/div[2]/div[2]/div/a[3]
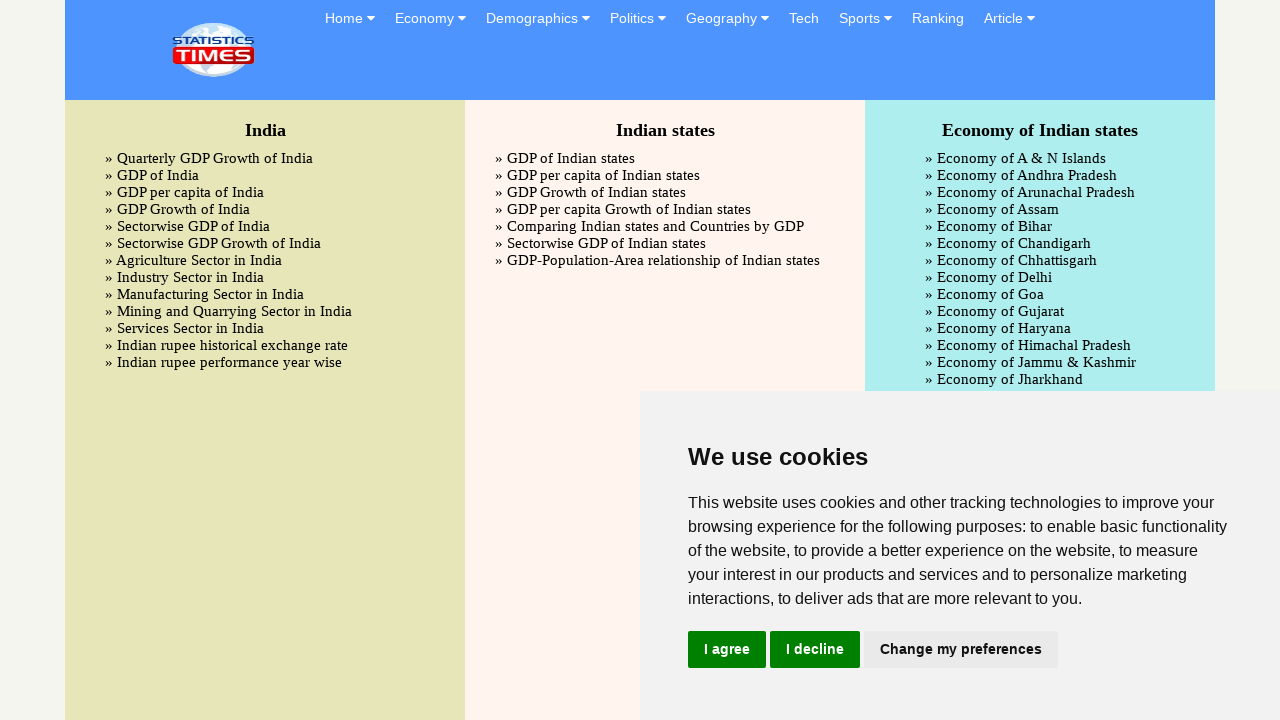

Clicked India GDP link at (675, 158) on xpath=/html/body/div[2]/div[2]/div[2]/ul/li[1]/a
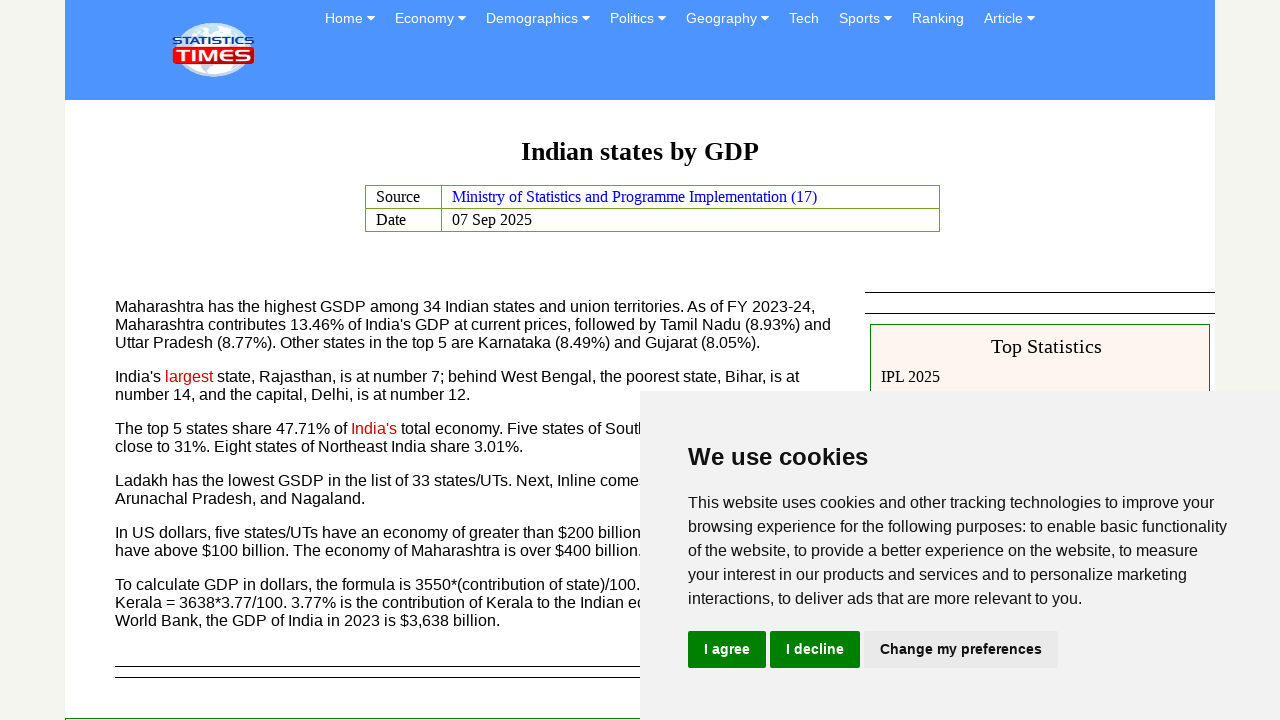

GDP data table loaded successfully
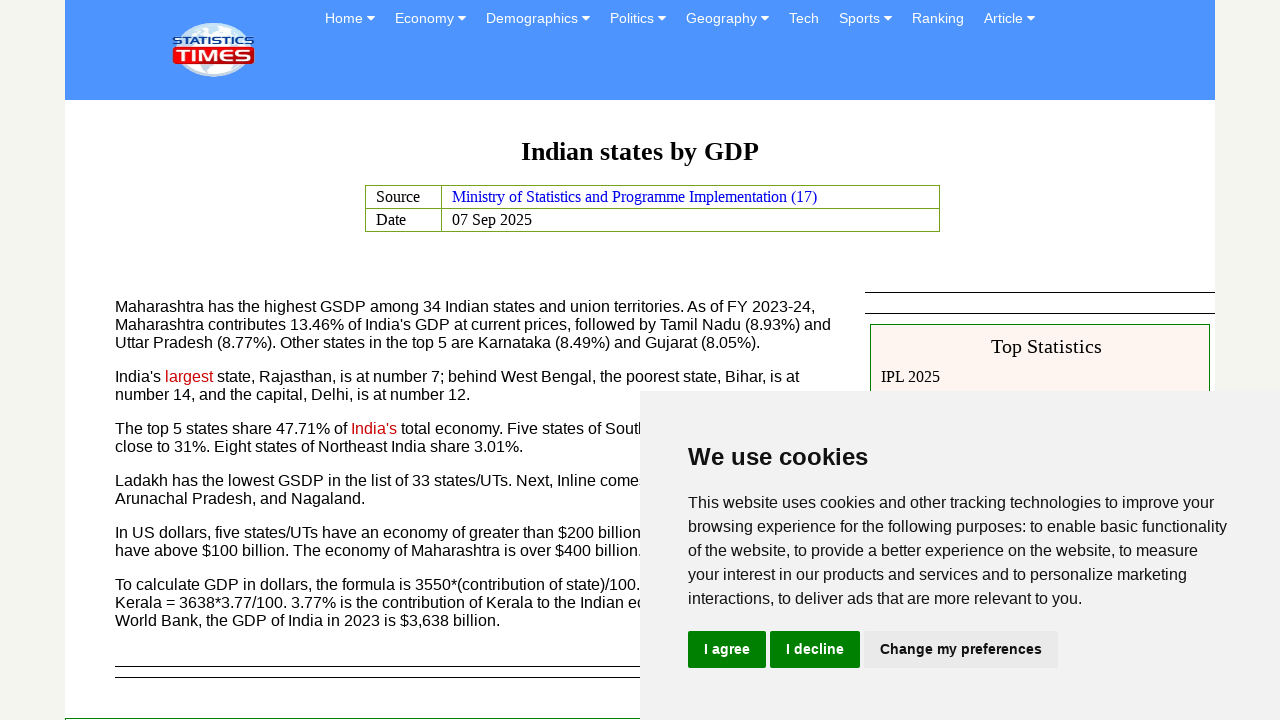

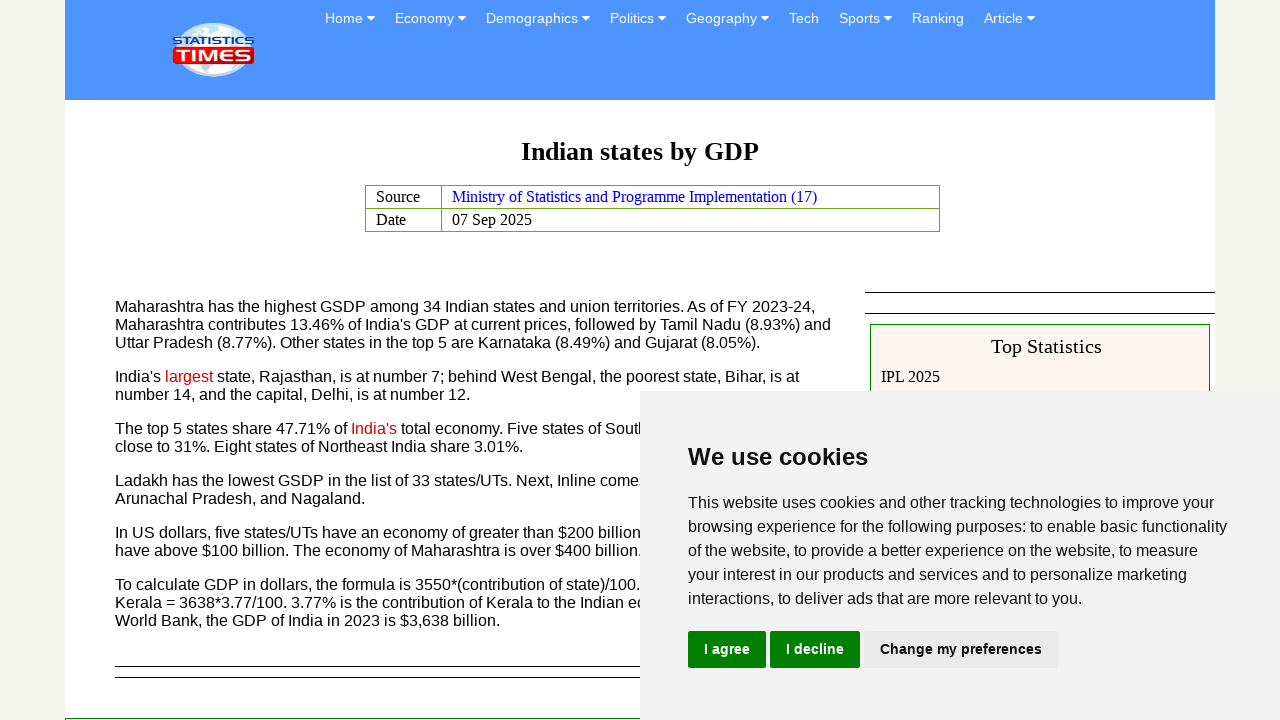